Navigates to the WebdriverIO homepage and verifies the page title matches the expected value

Starting URL: https://webdriver.io

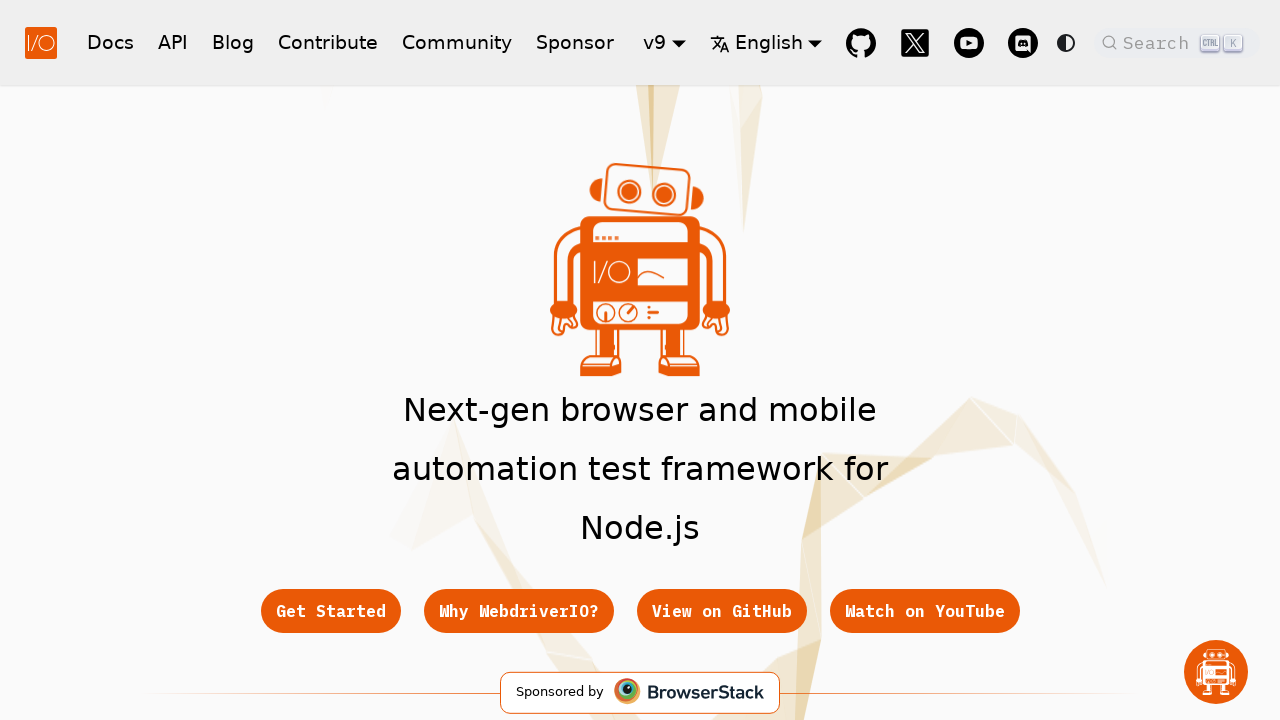

Retrieved page title
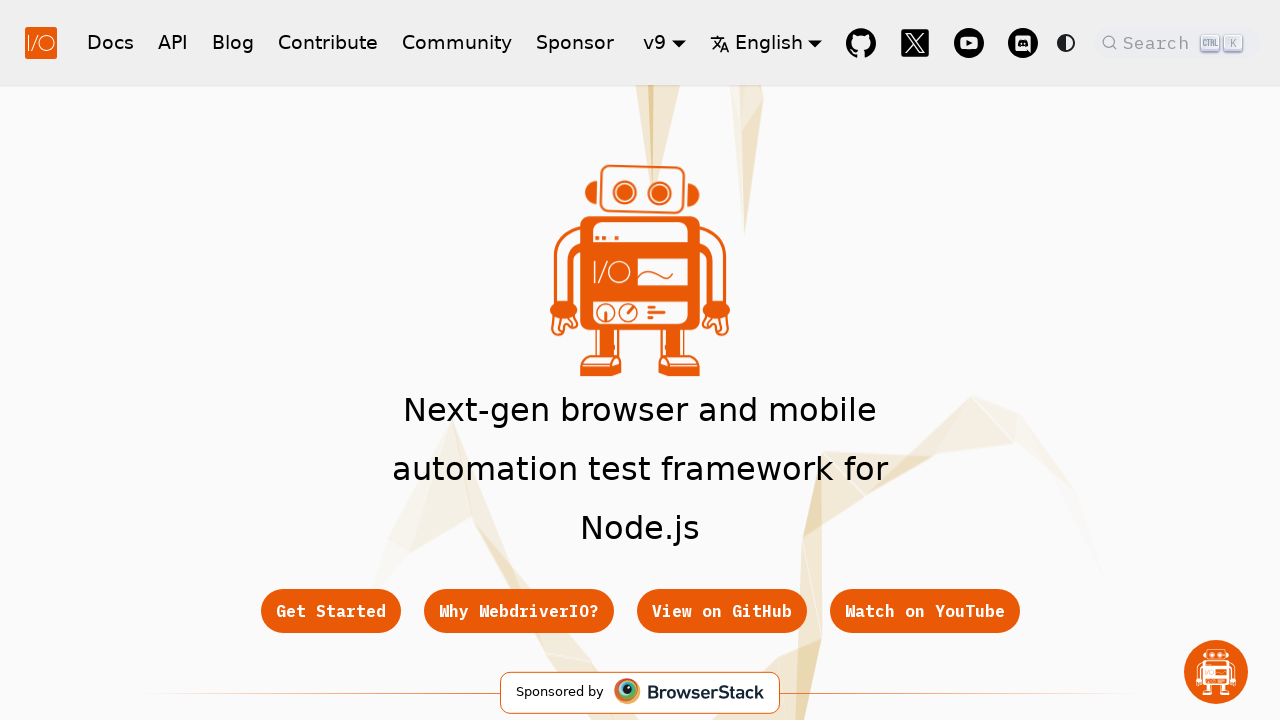

Waited for page to reach domcontentloaded state
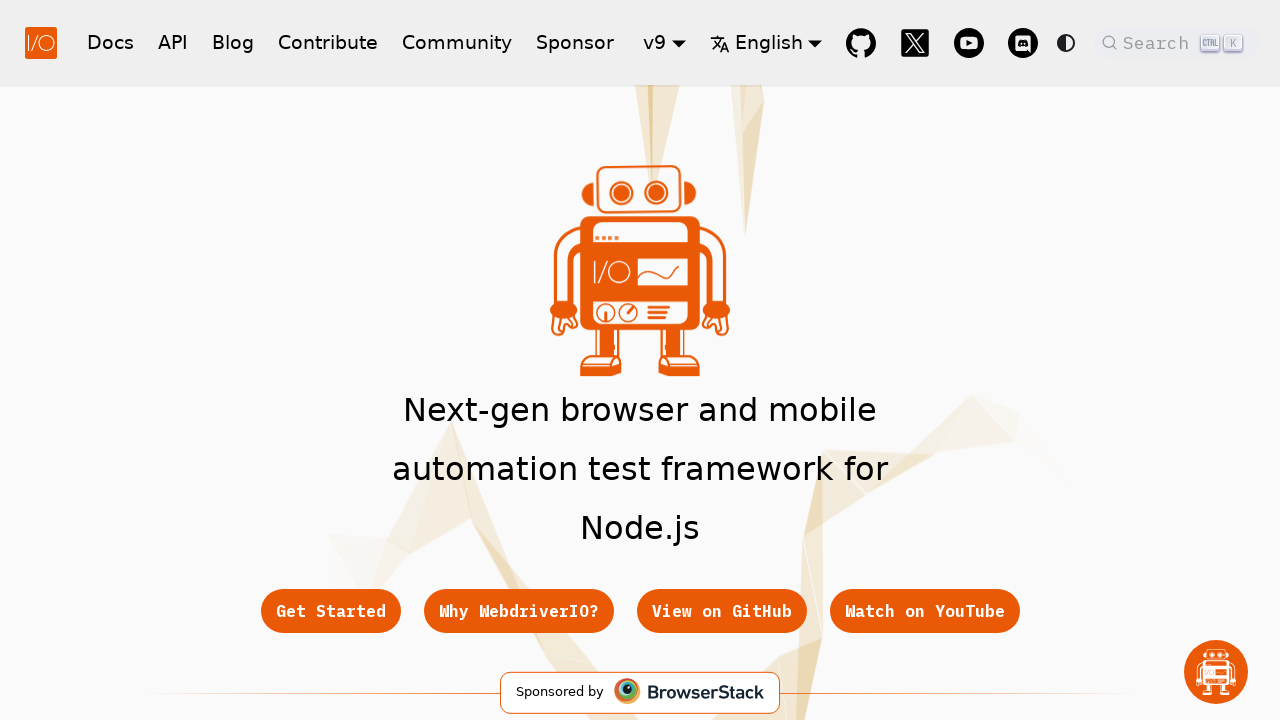

Verified page title contains 'WebdriverIO' or 'webdriver'
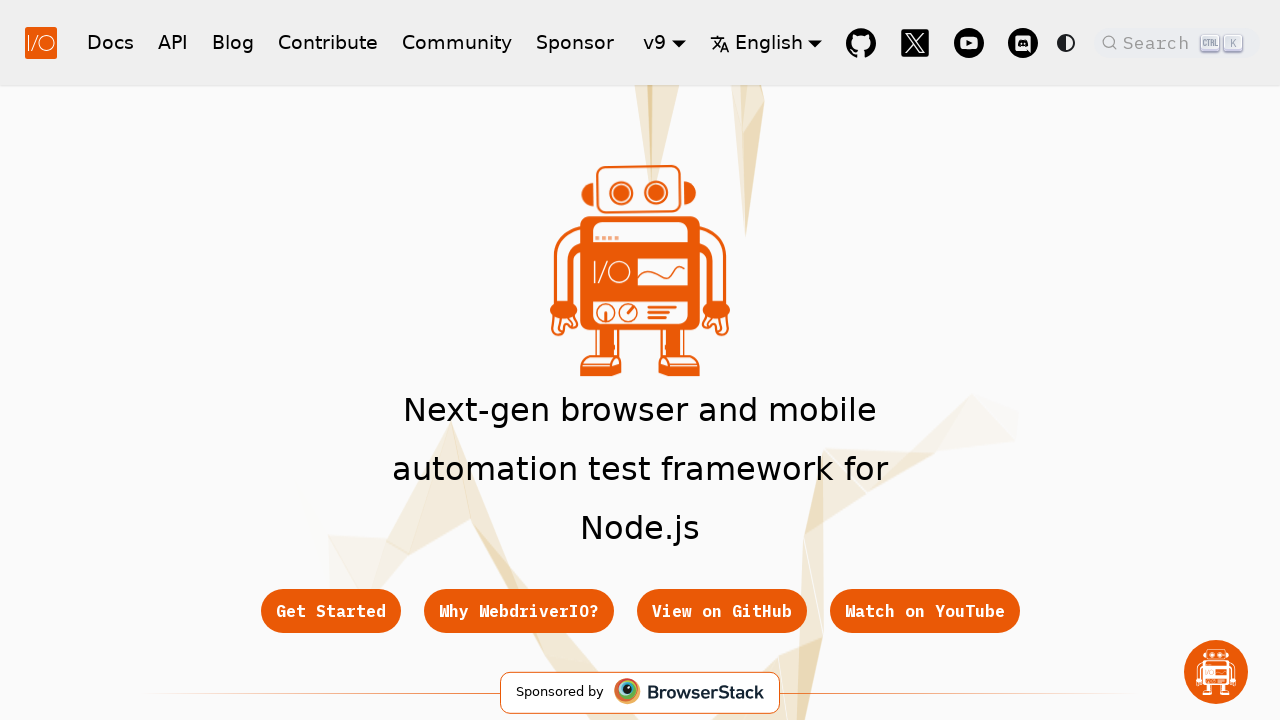

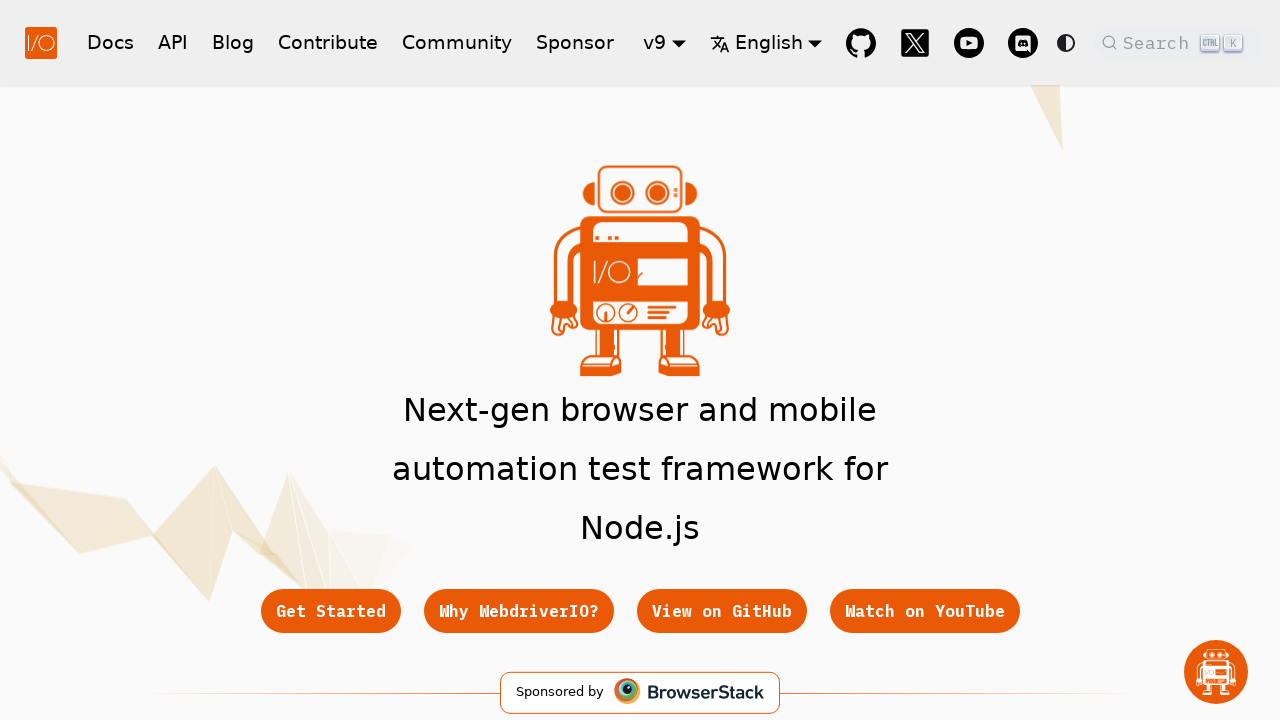